Tests dynamic controls page by clicking Remove button, verifying "It's gone!" message appears, then clicking Add button and verifying "It's back!" message appears

Starting URL: https://the-internet.herokuapp.com/dynamic_controls

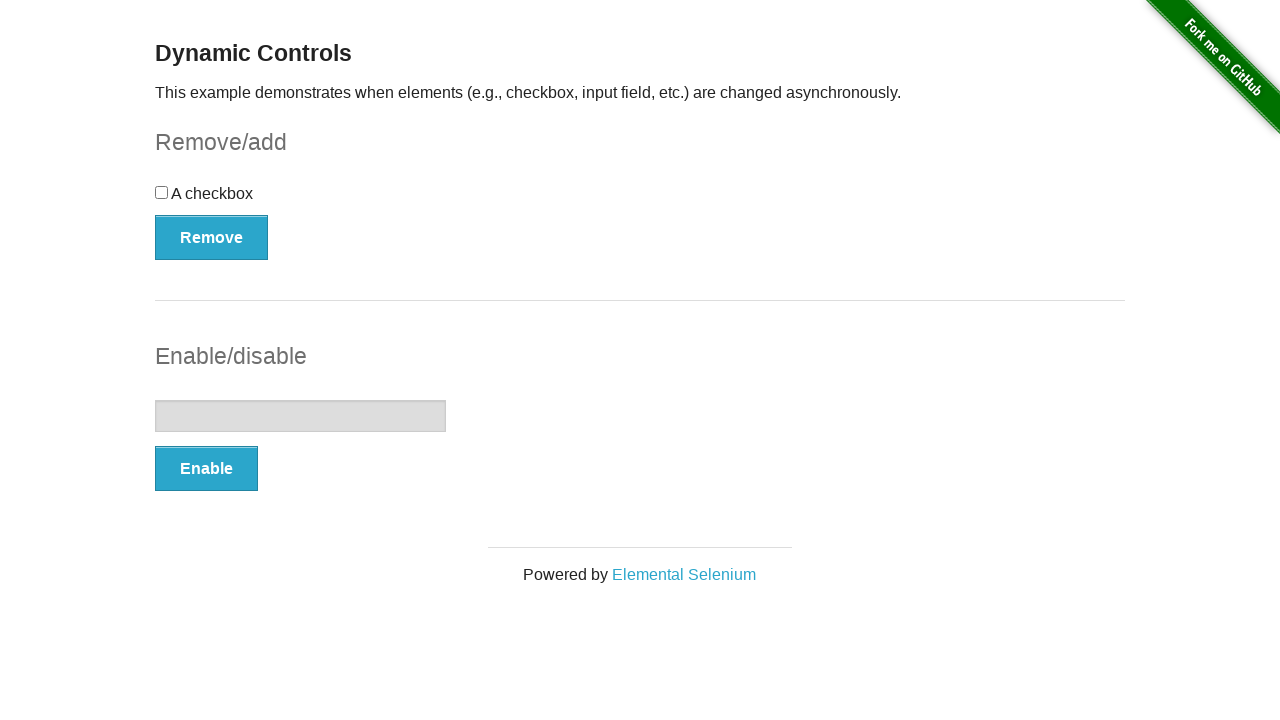

Navigated to dynamic controls page
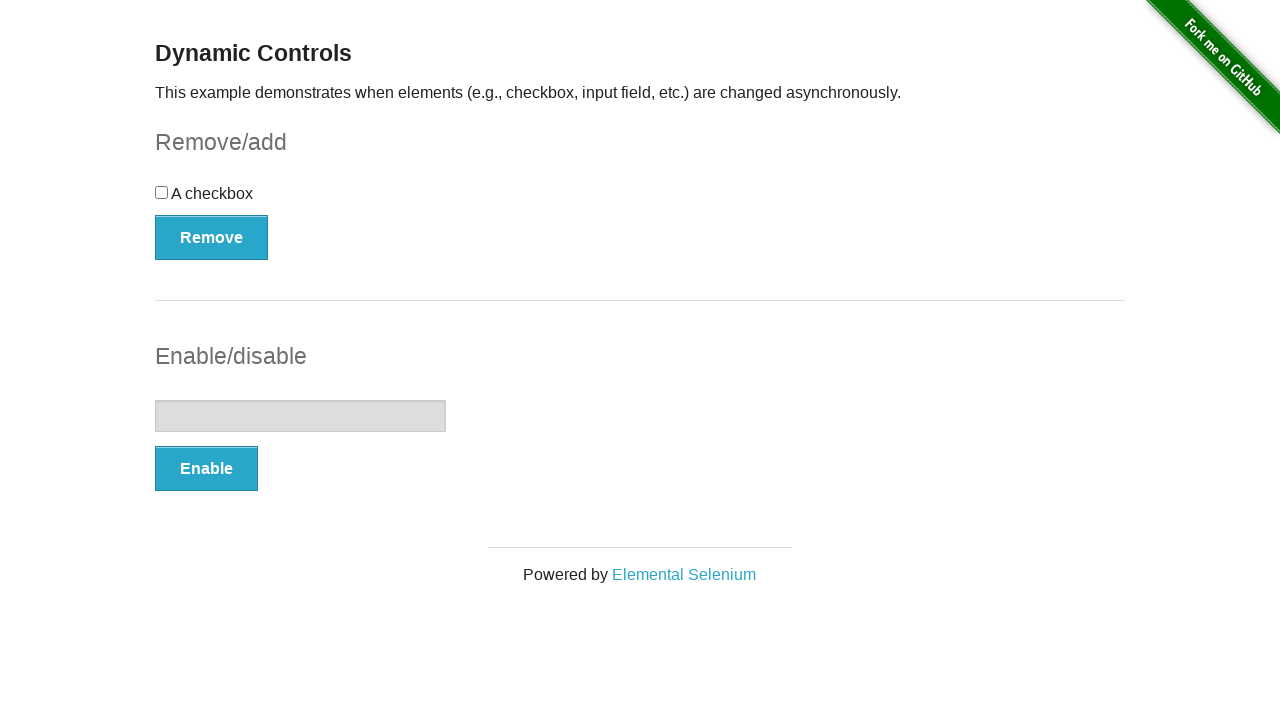

Clicked Remove button at (212, 237) on xpath=//*[text()='Remove']
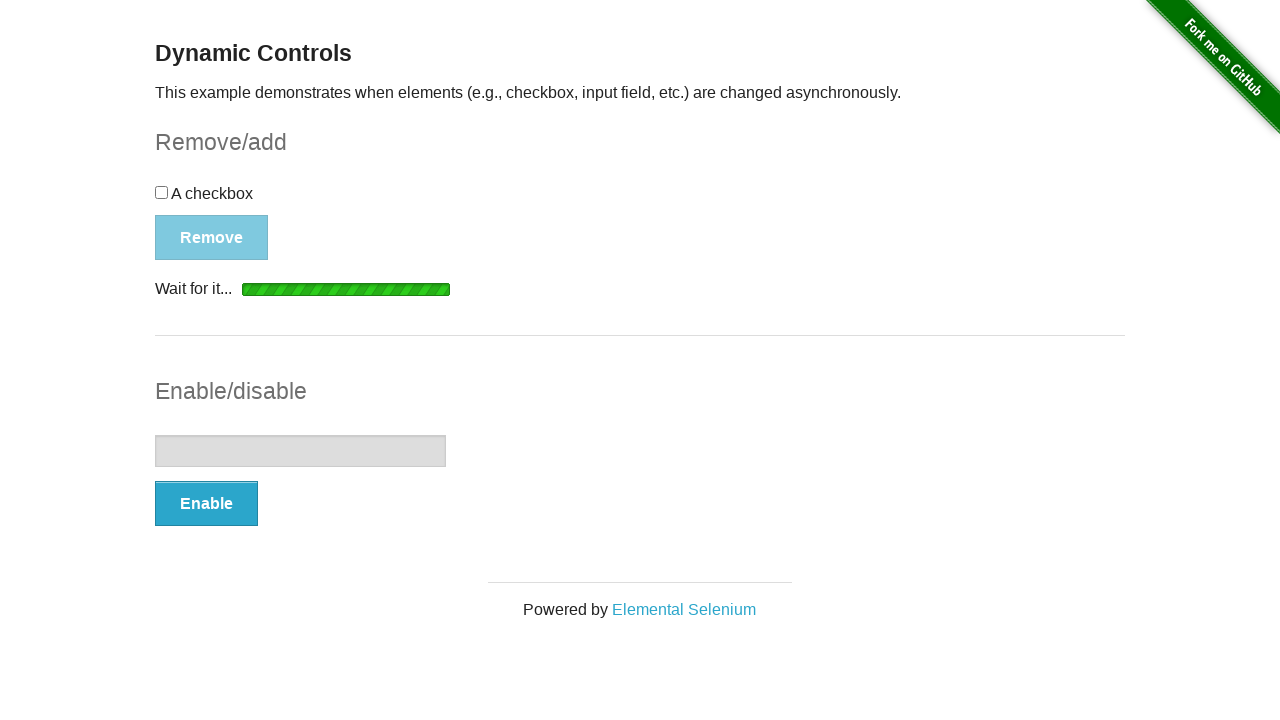

"It's gone!" message appeared
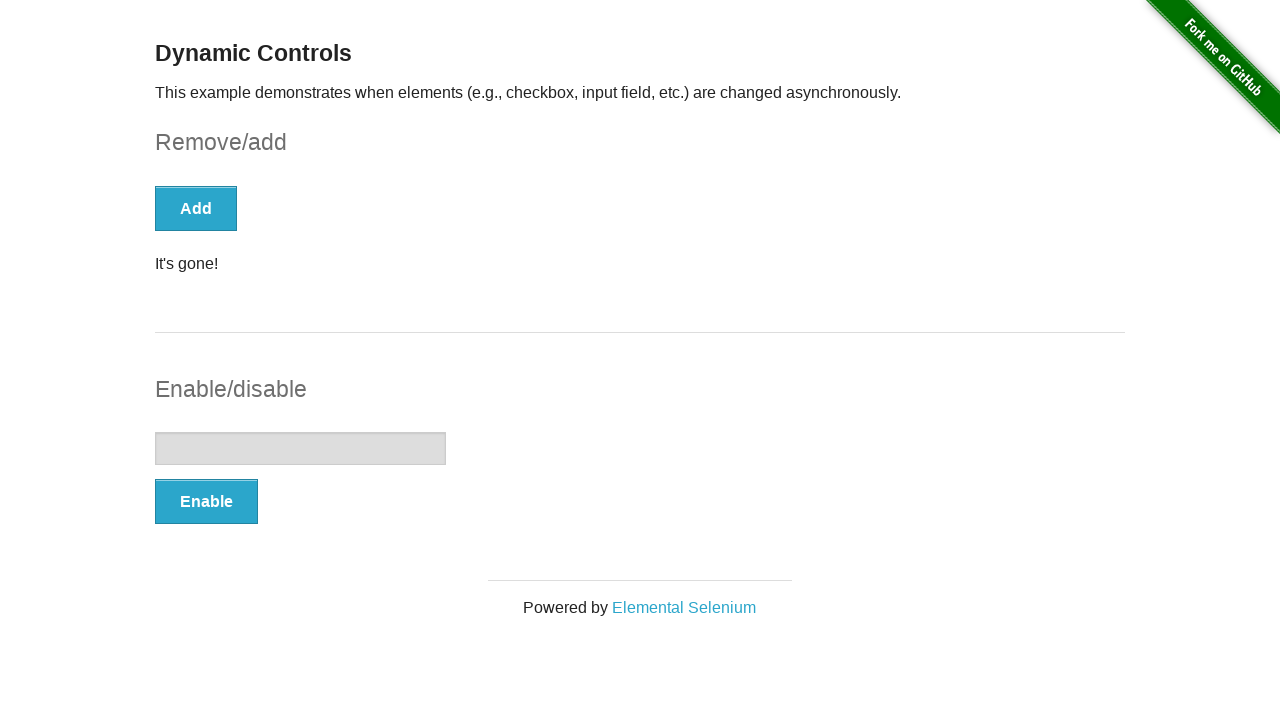

Verified "It's gone!" message is visible
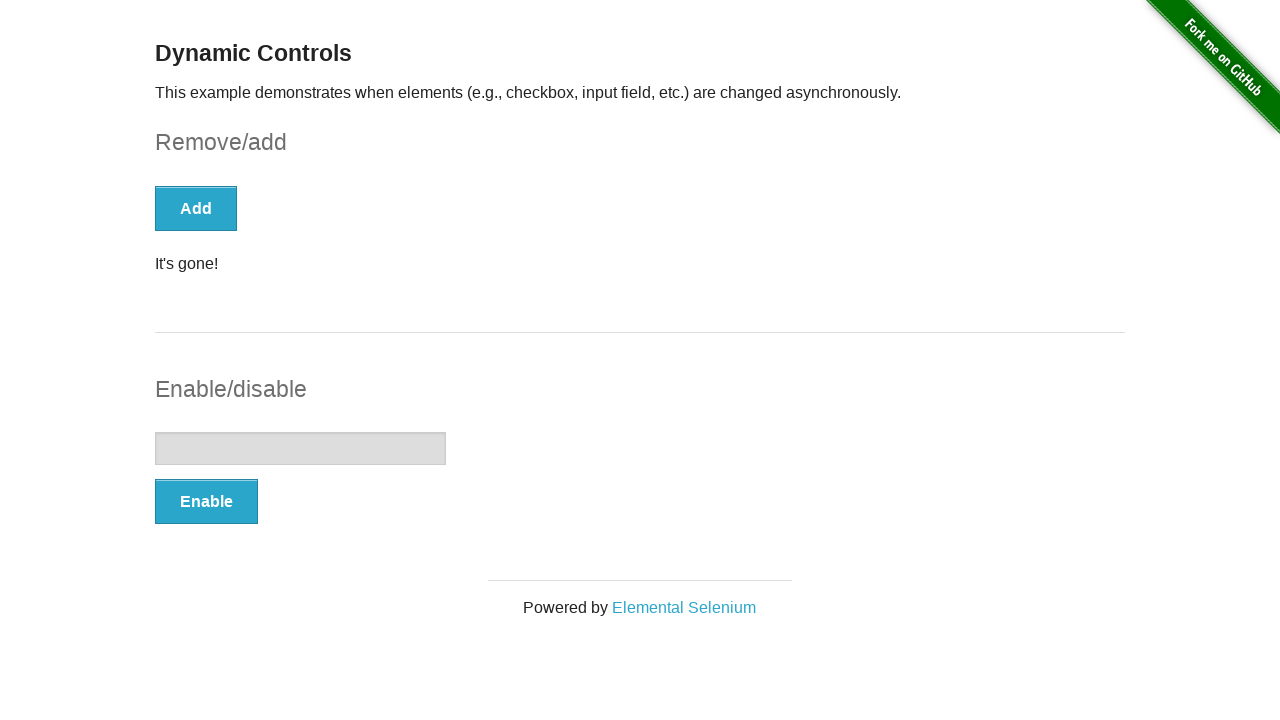

Clicked Add button at (196, 208) on xpath=//*[text()='Add']
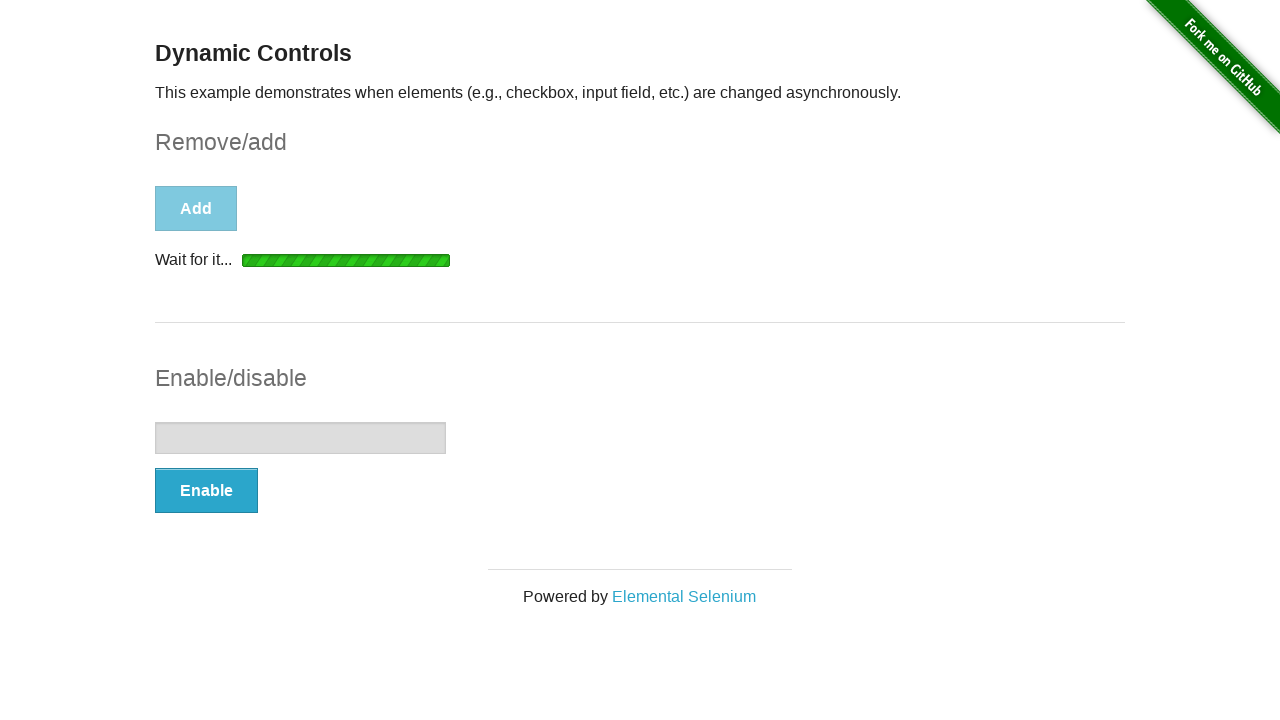

"It's back!" message appeared
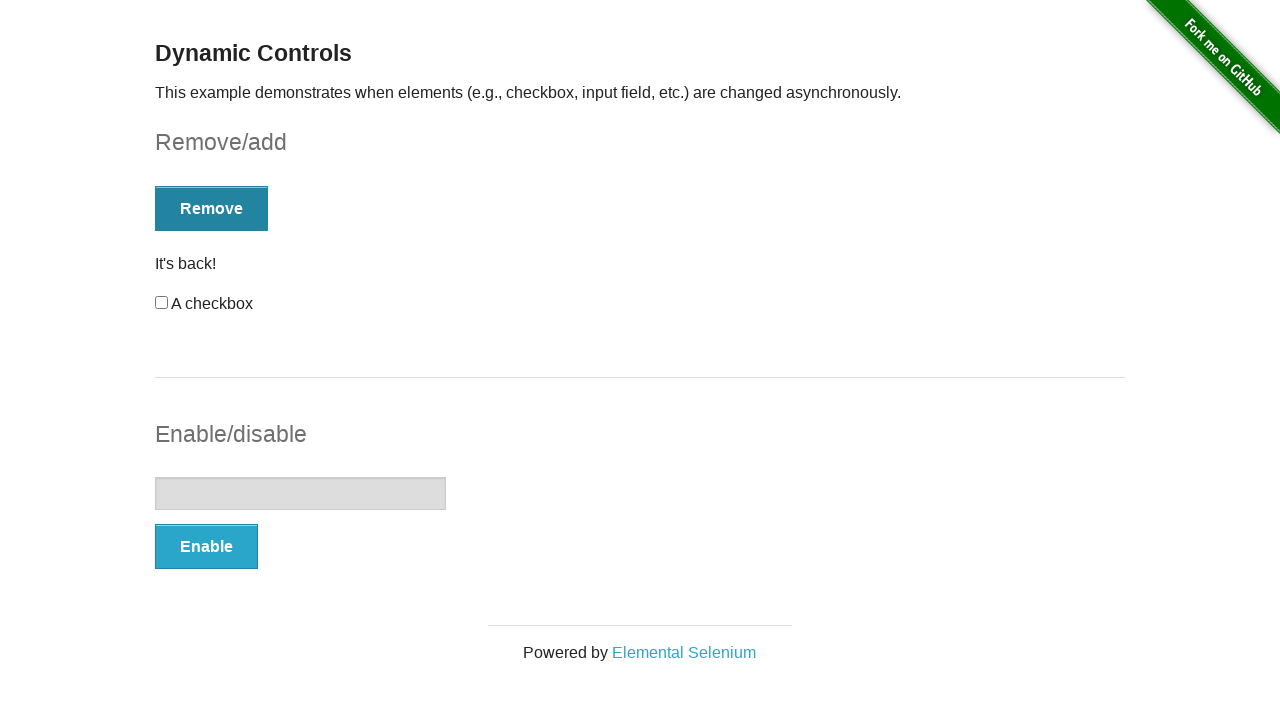

Verified "It's back!" message is visible
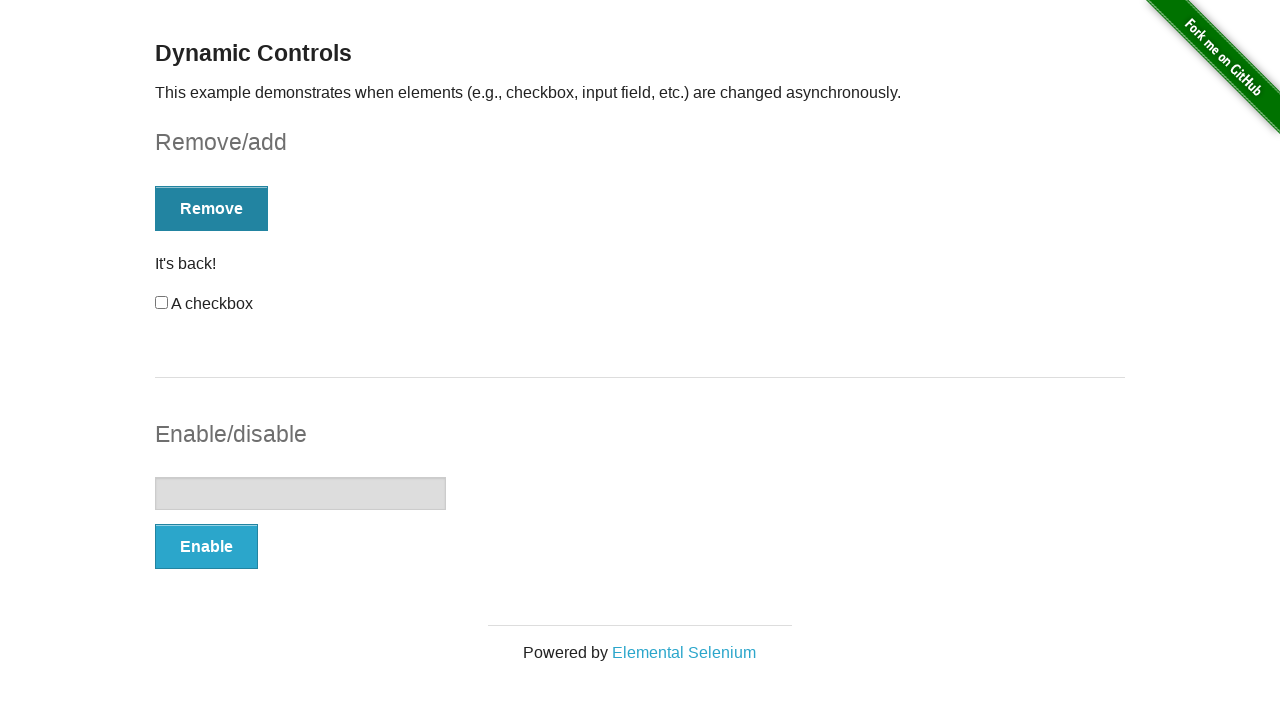

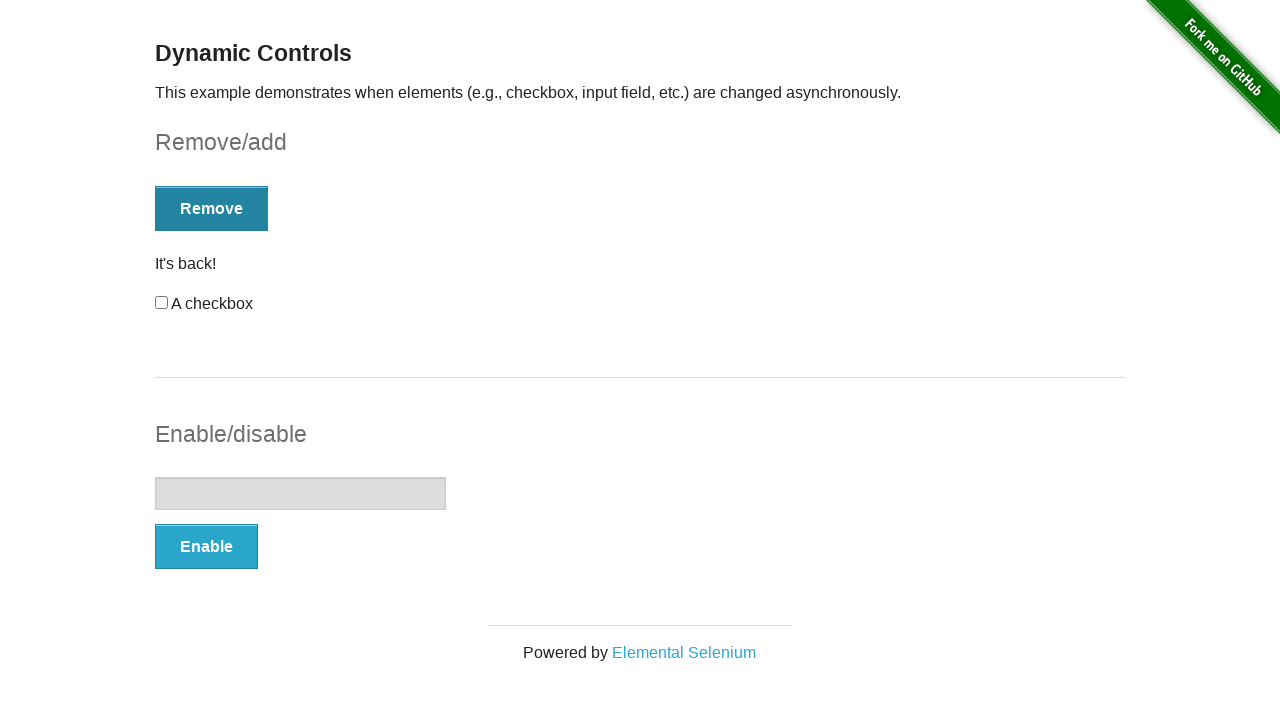